Navigates to DemoBlaze website, counts mobile devices on the homepage, then clicks on Laptop category and counts the number of laptops displayed

Starting URL: https://www.demoblaze.com/

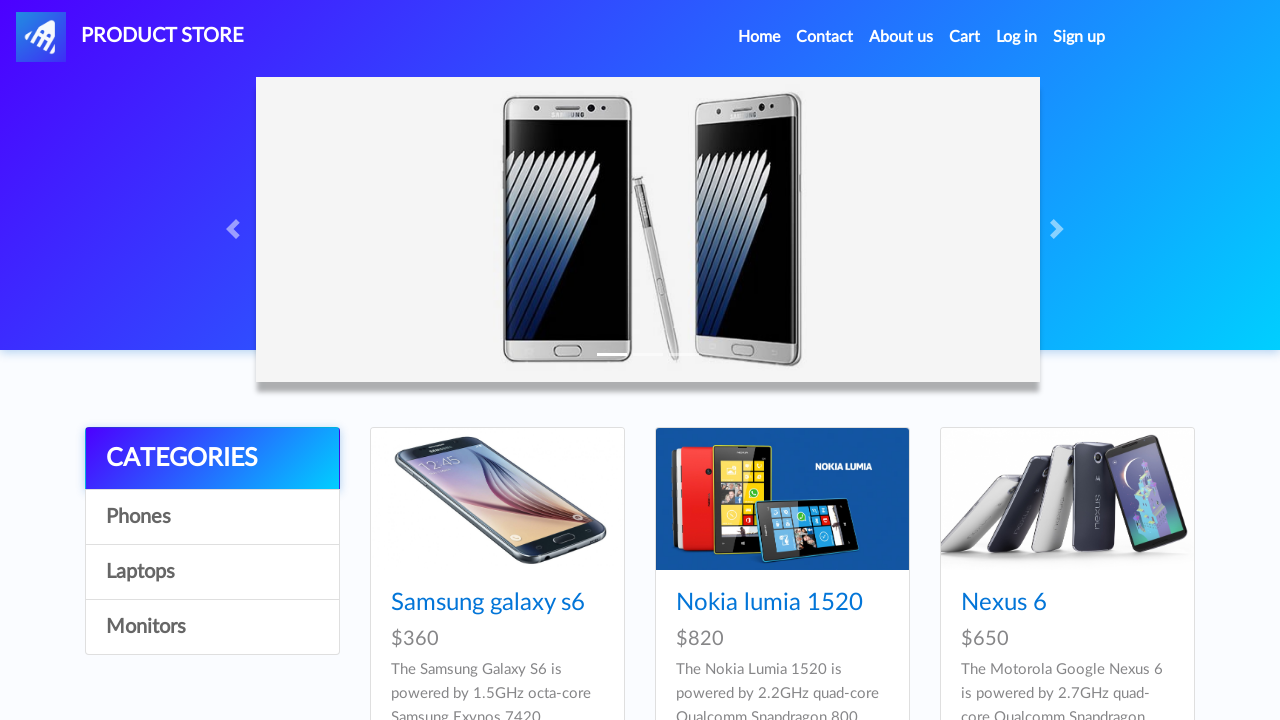

Retrieved all mobile device elements from homepage
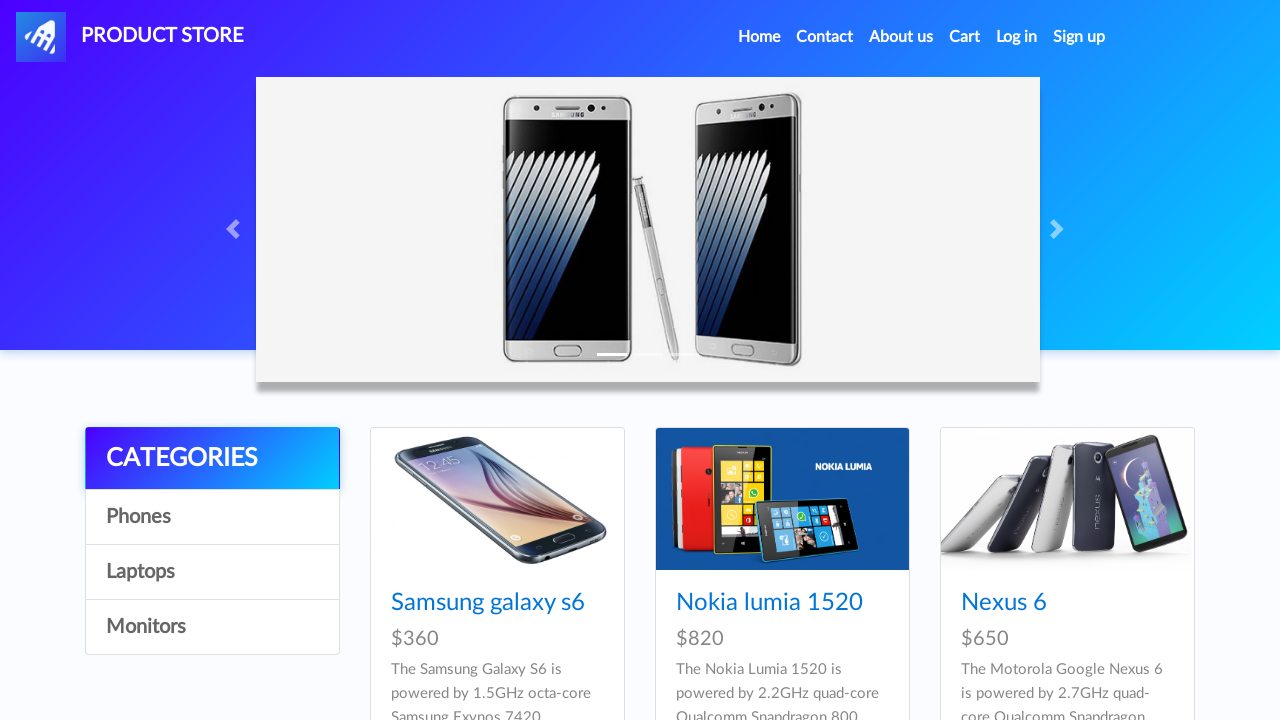

Counted 9 mobile devices on homepage
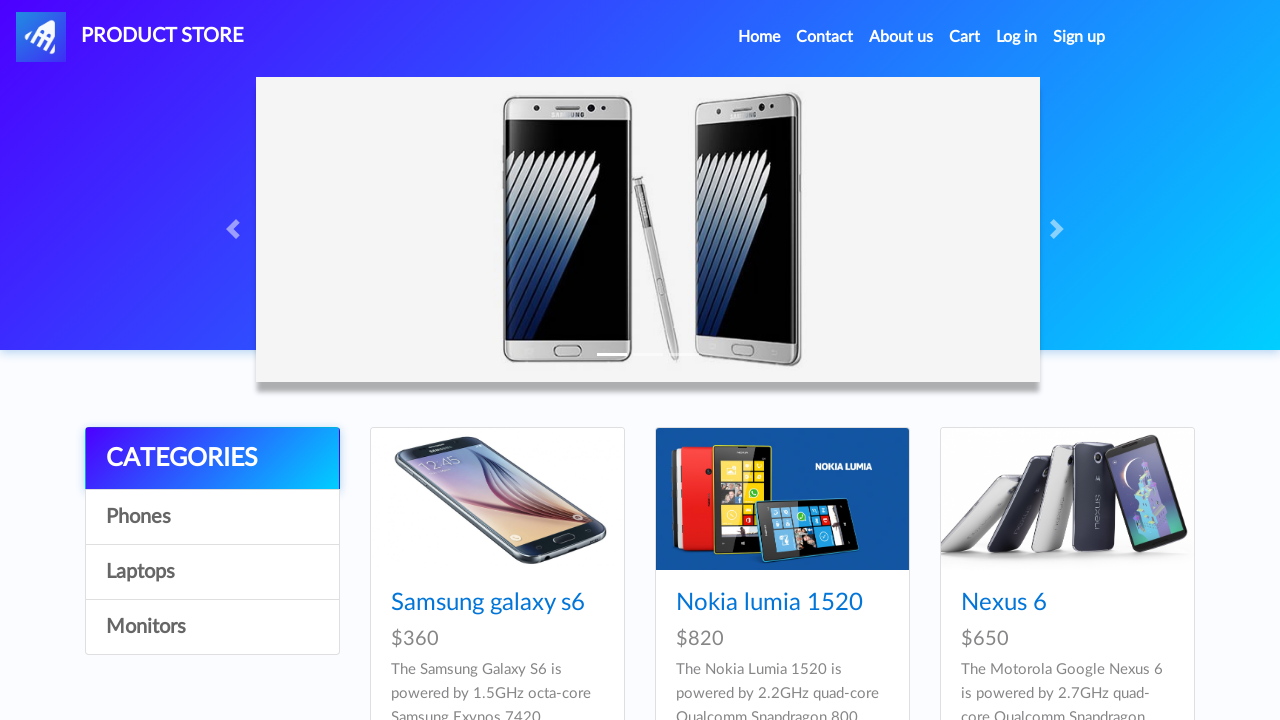

Retrieved device name: Samsung galaxy s6
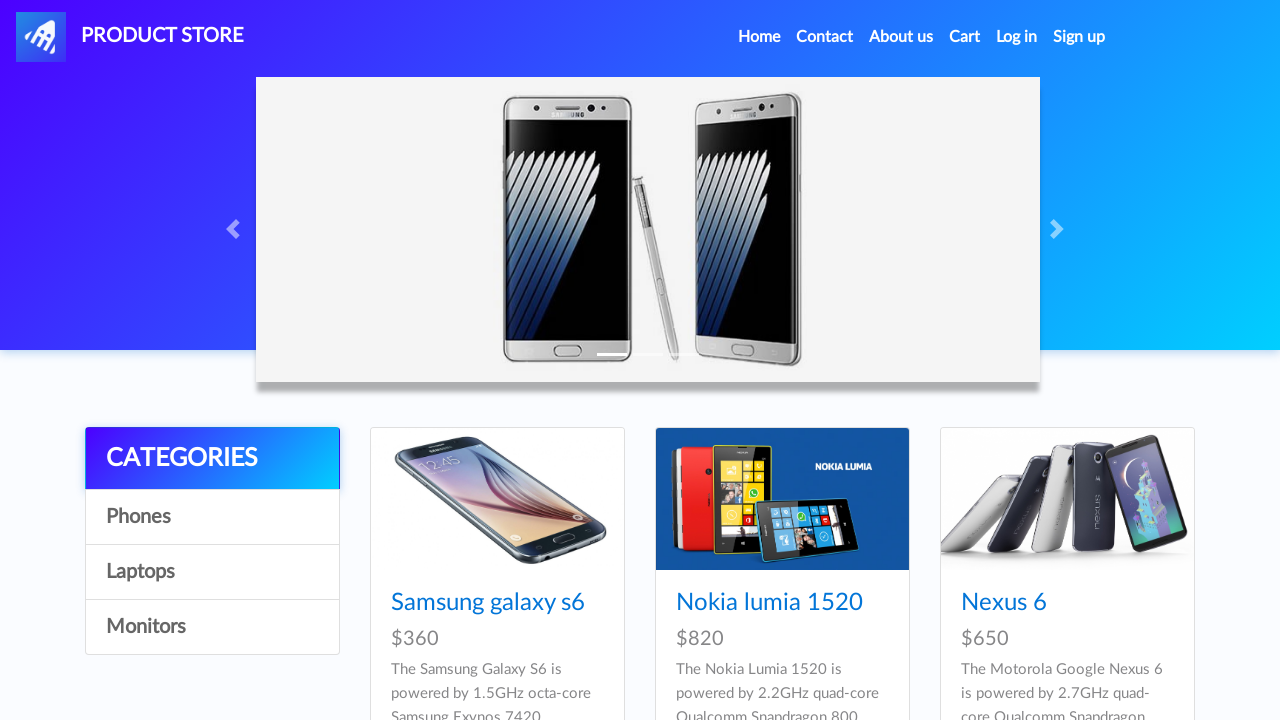

Retrieved device name: Nokia lumia 1520
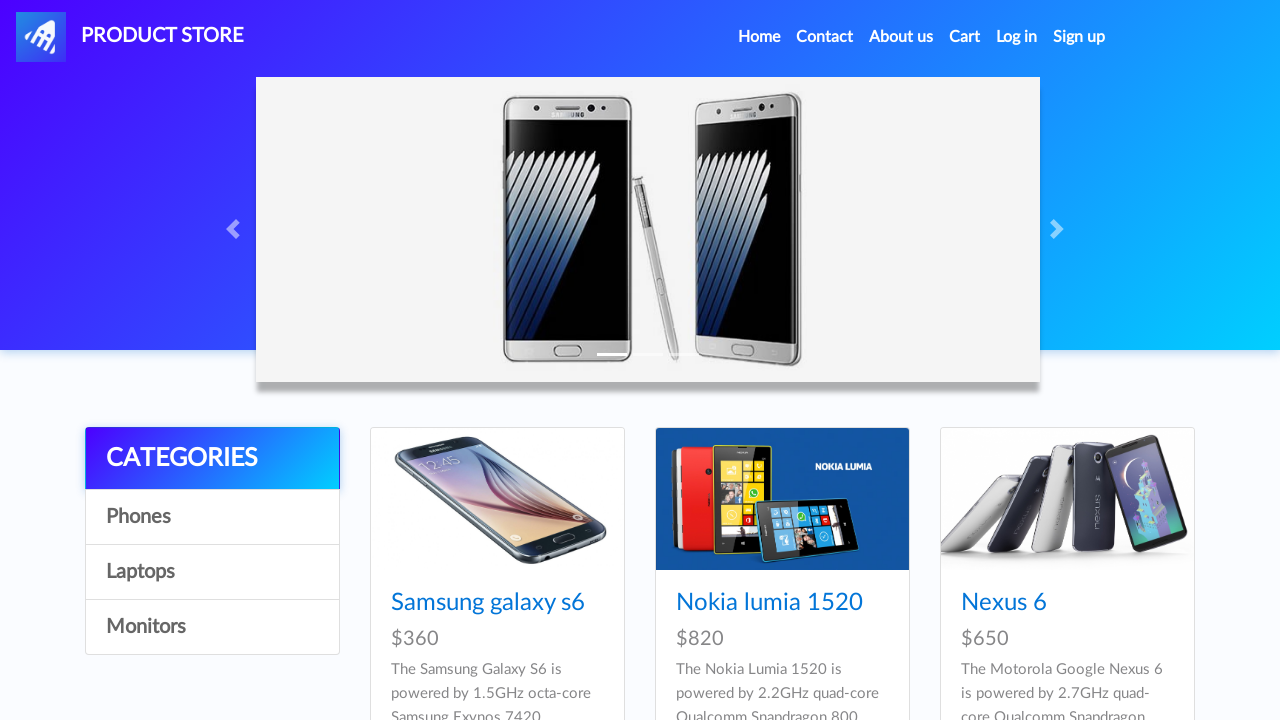

Retrieved device name: Nexus 6
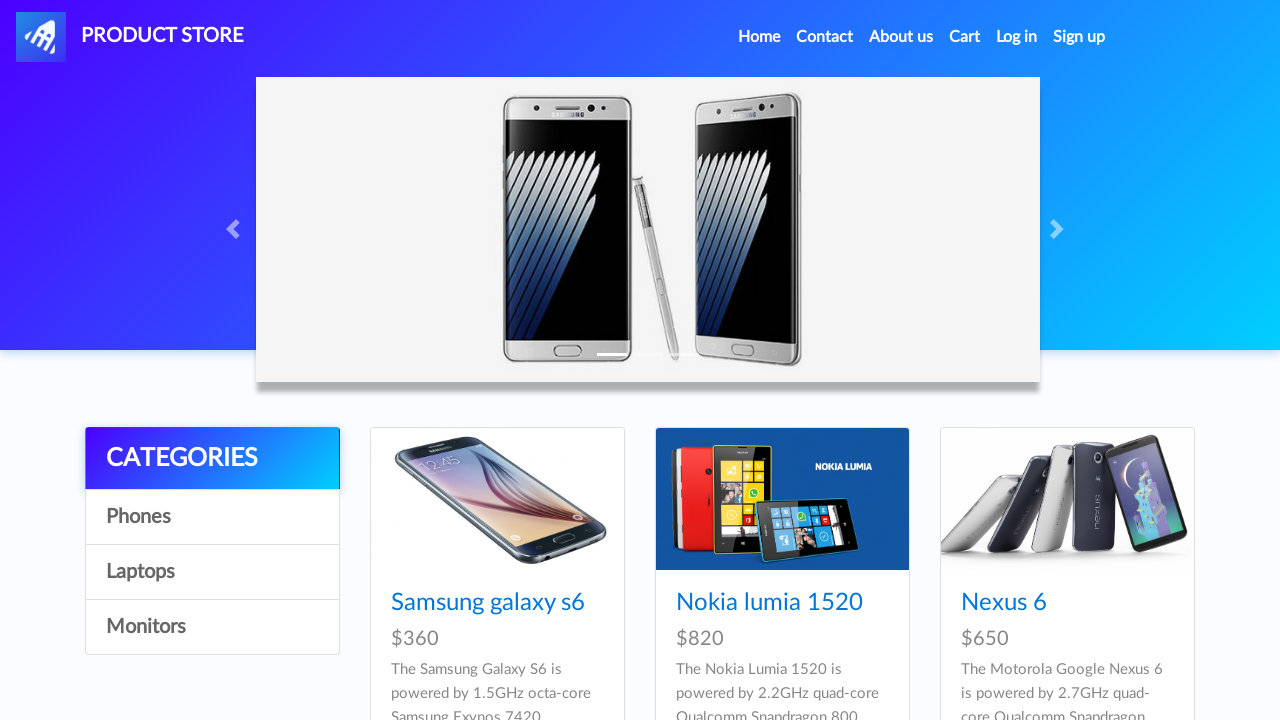

Retrieved device name: Samsung galaxy s7
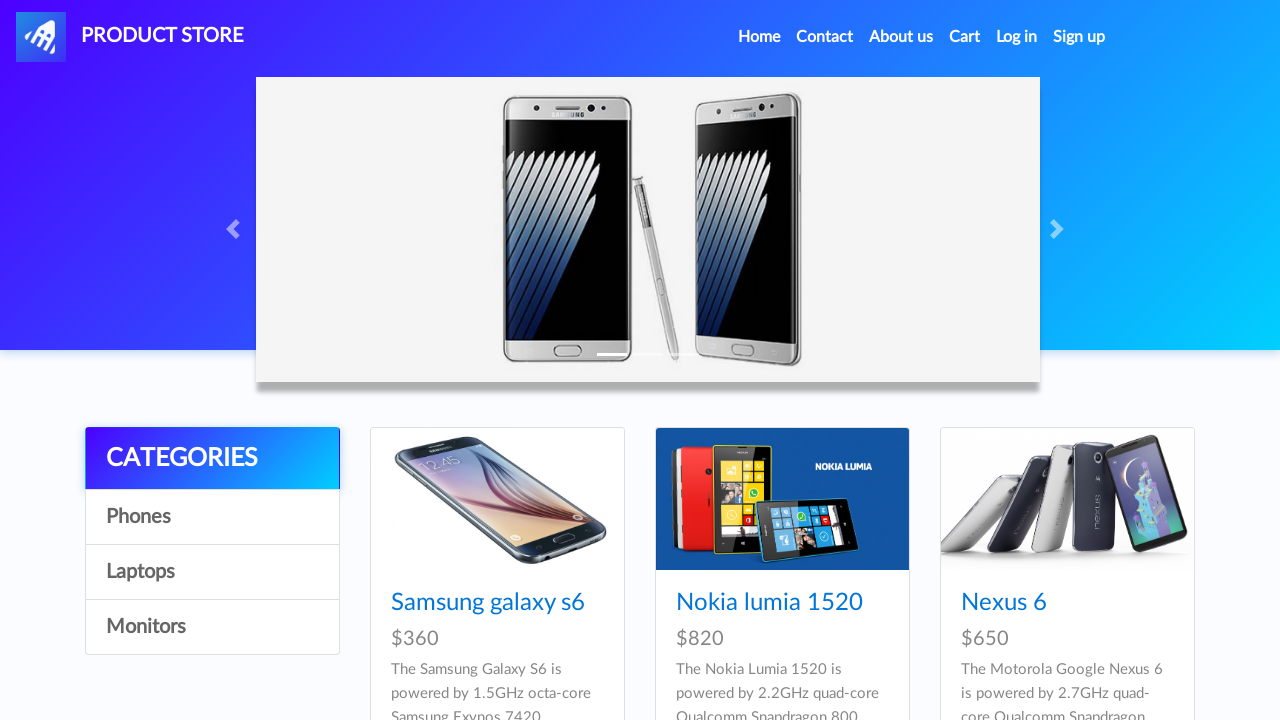

Retrieved device name: Iphone 6 32gb
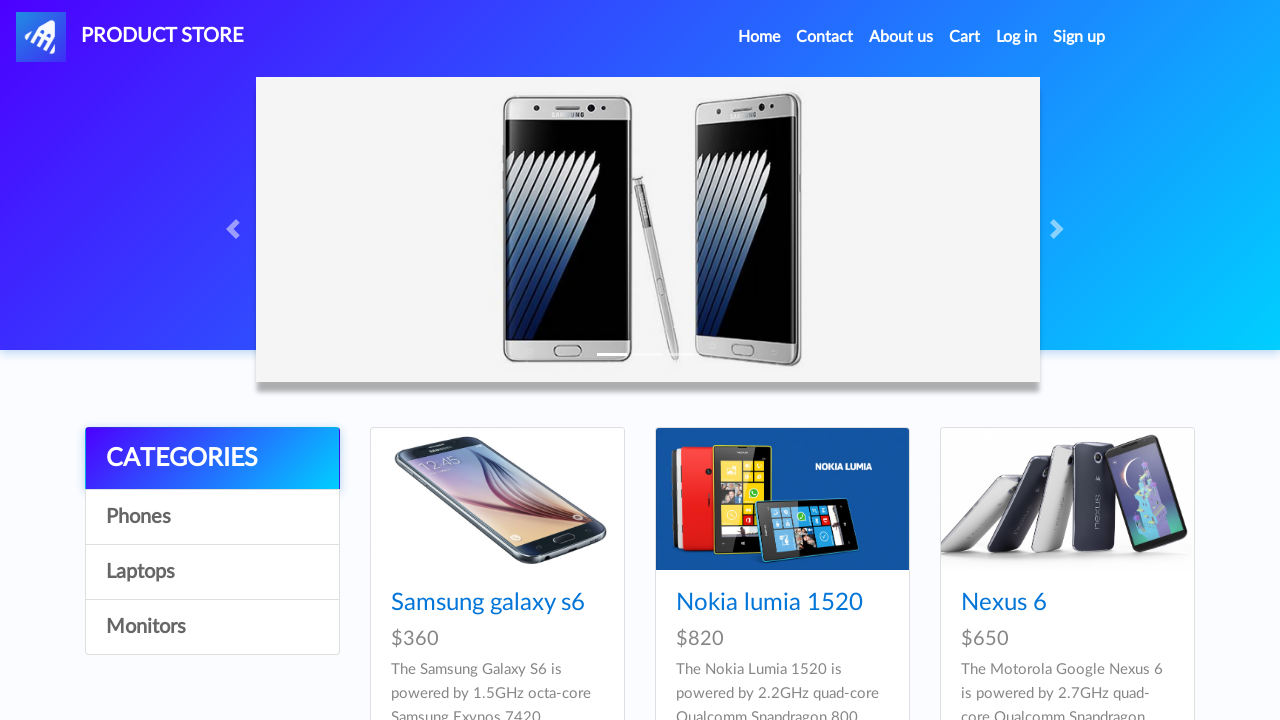

Retrieved device name: Sony xperia z5
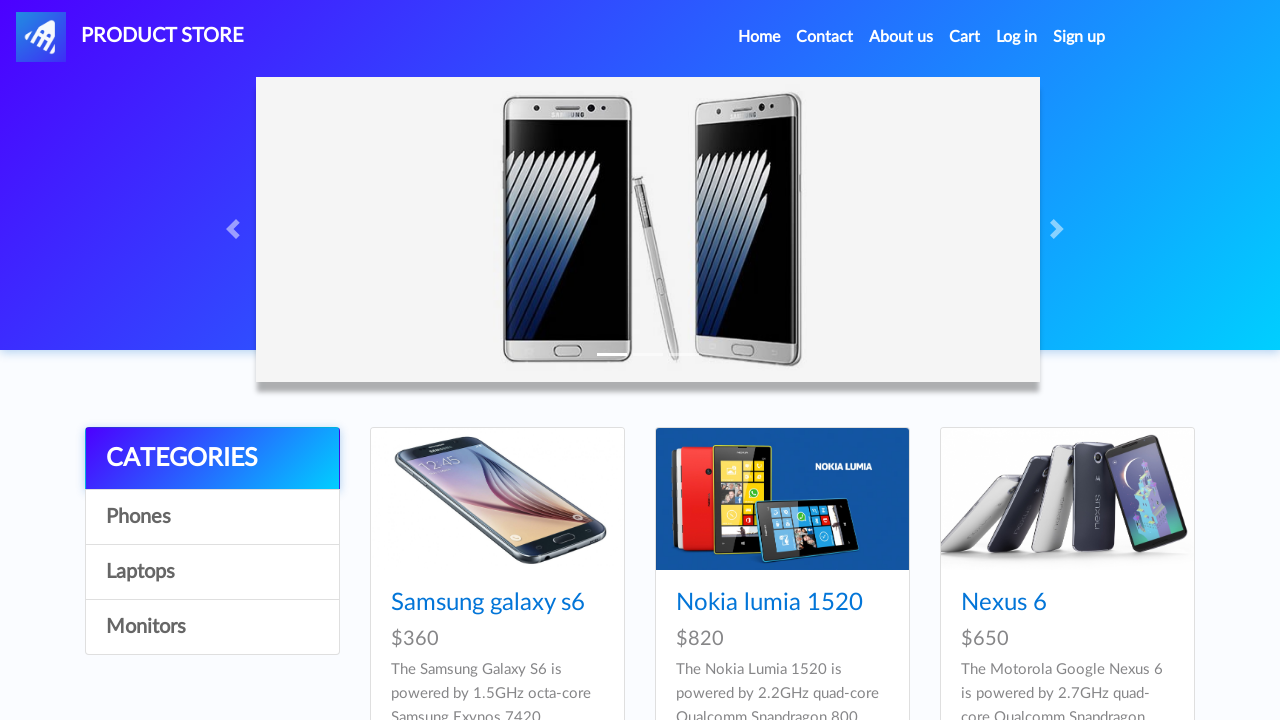

Retrieved device name: HTC One M9
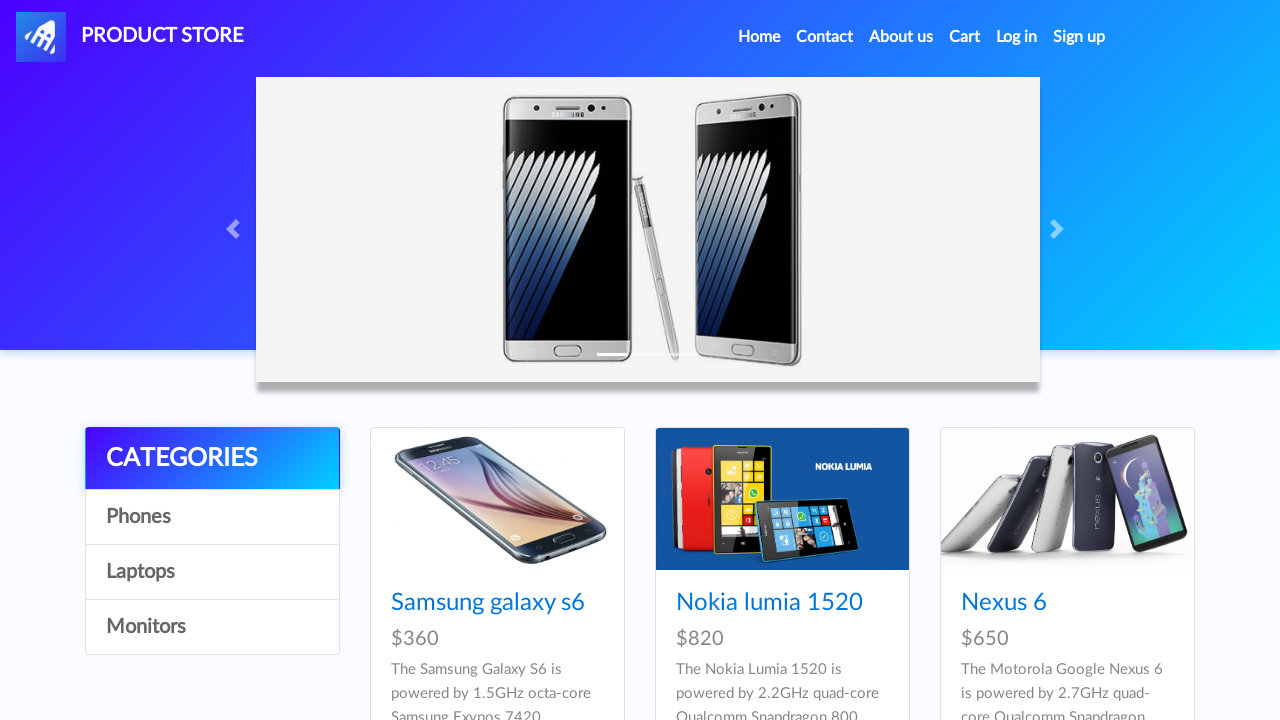

Retrieved device name: Sony vaio i5
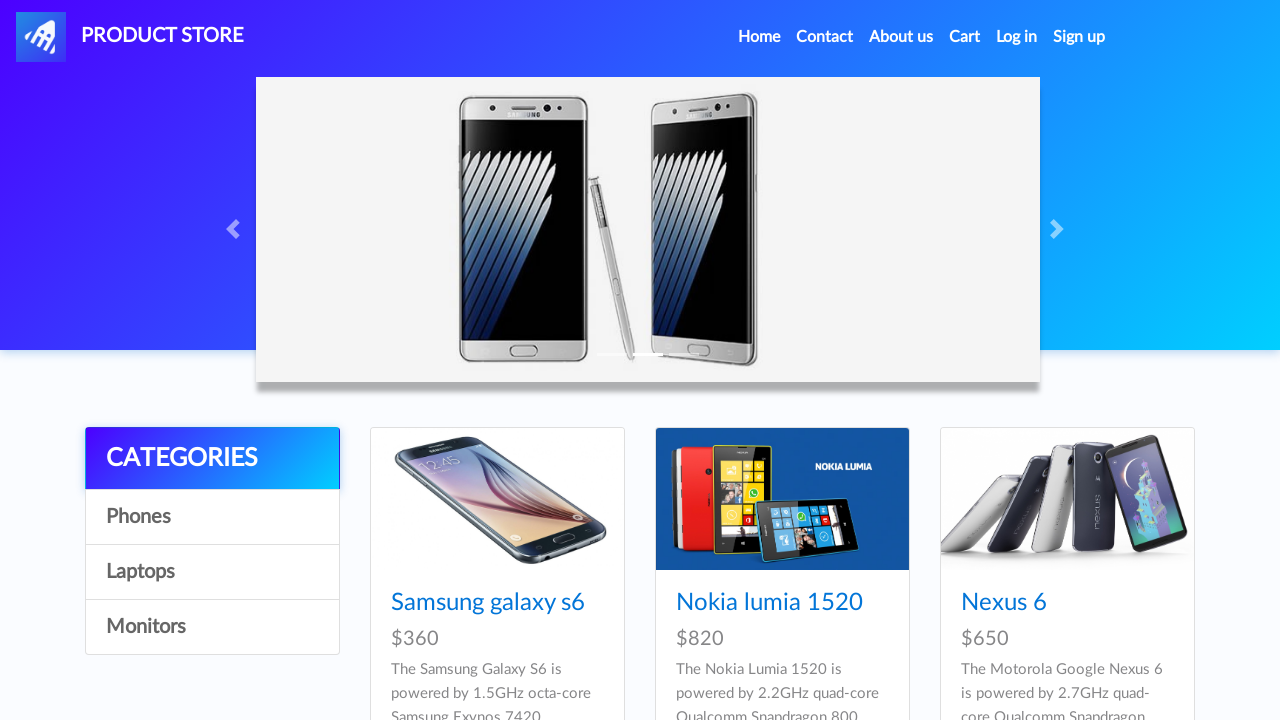

Retrieved device name: Sony vaio i7

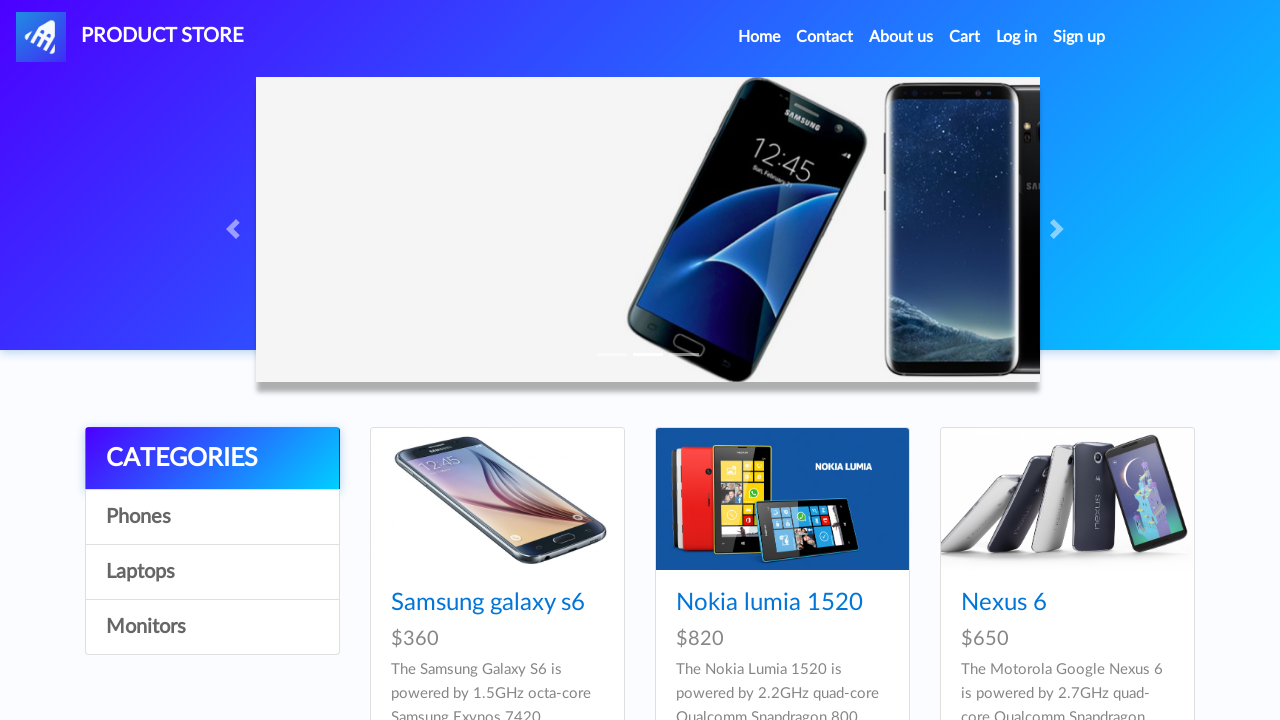

Clicked on Laptop category at (212, 572) on .list-group>#itemc:nth-child(3)
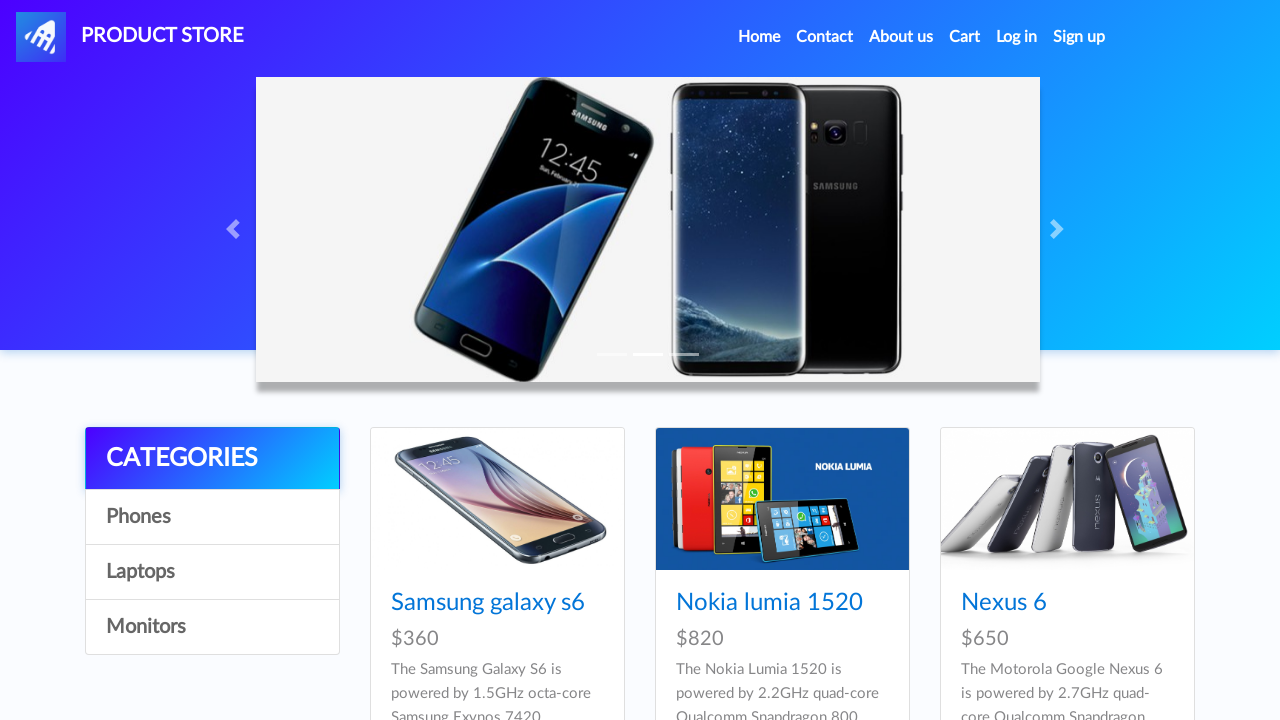

Waited for laptop products to load
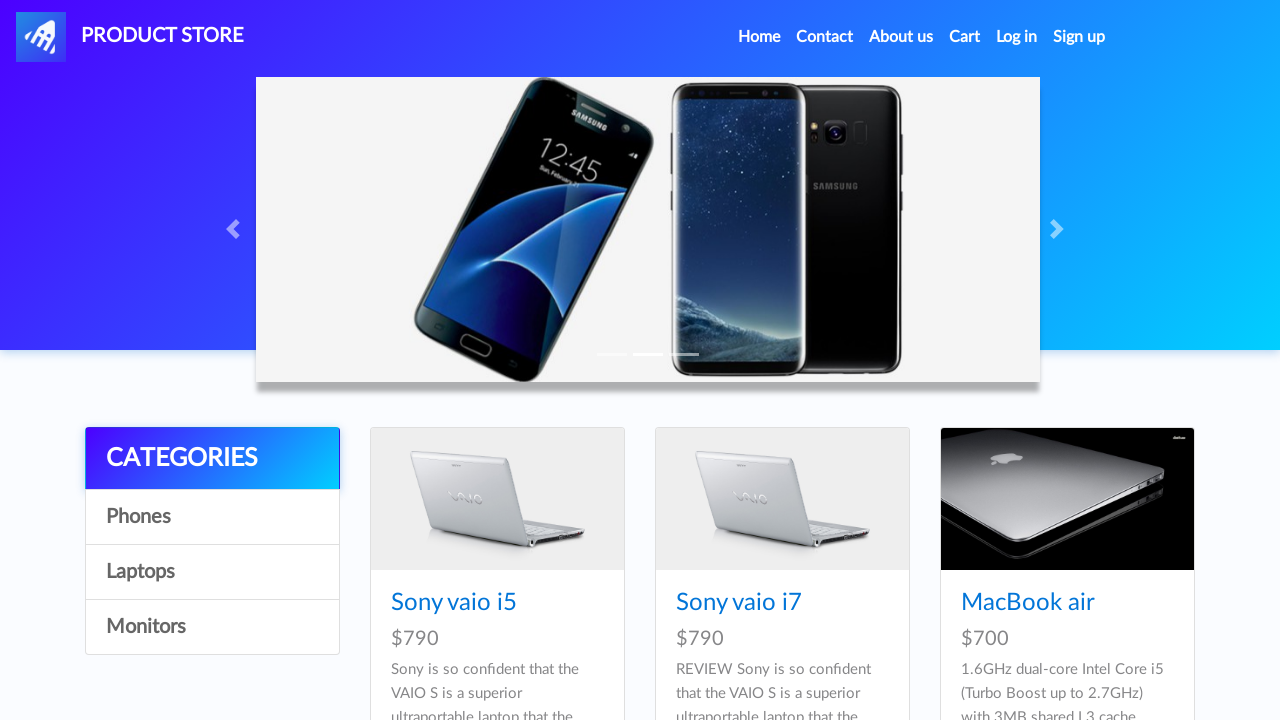

Retrieved all laptop product elements
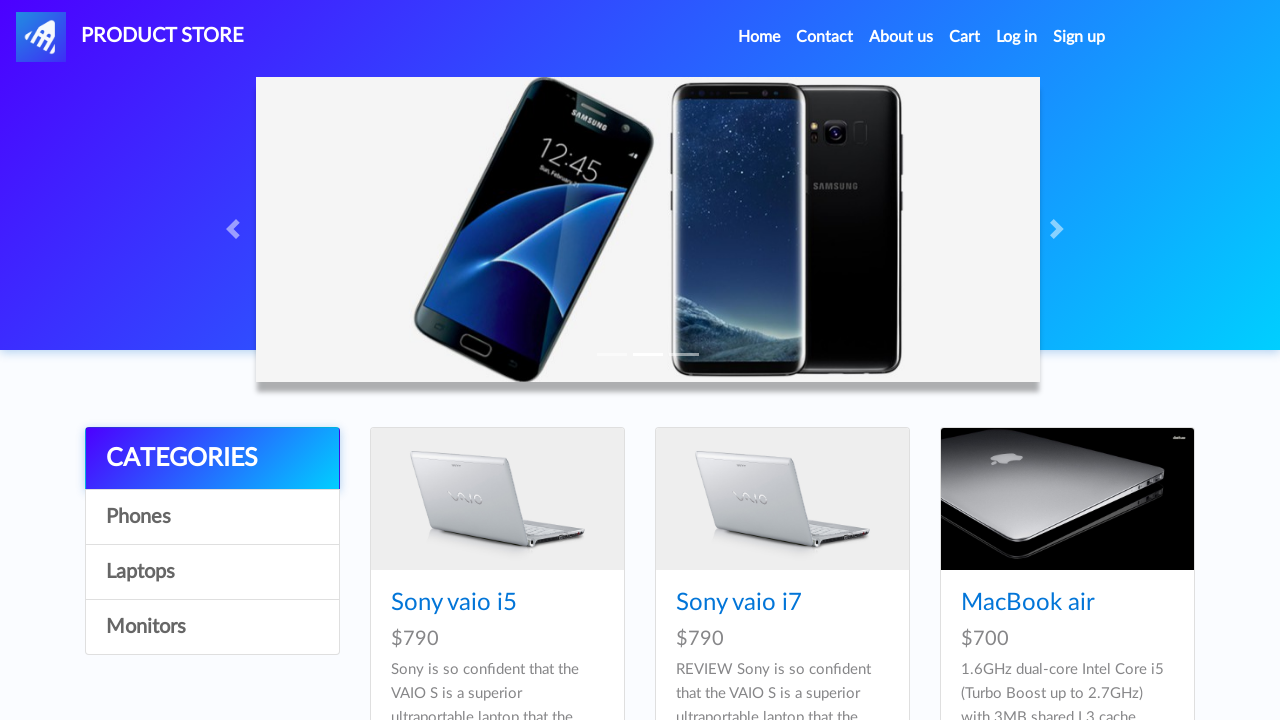

Counted 6 laptops displayed in Laptop category
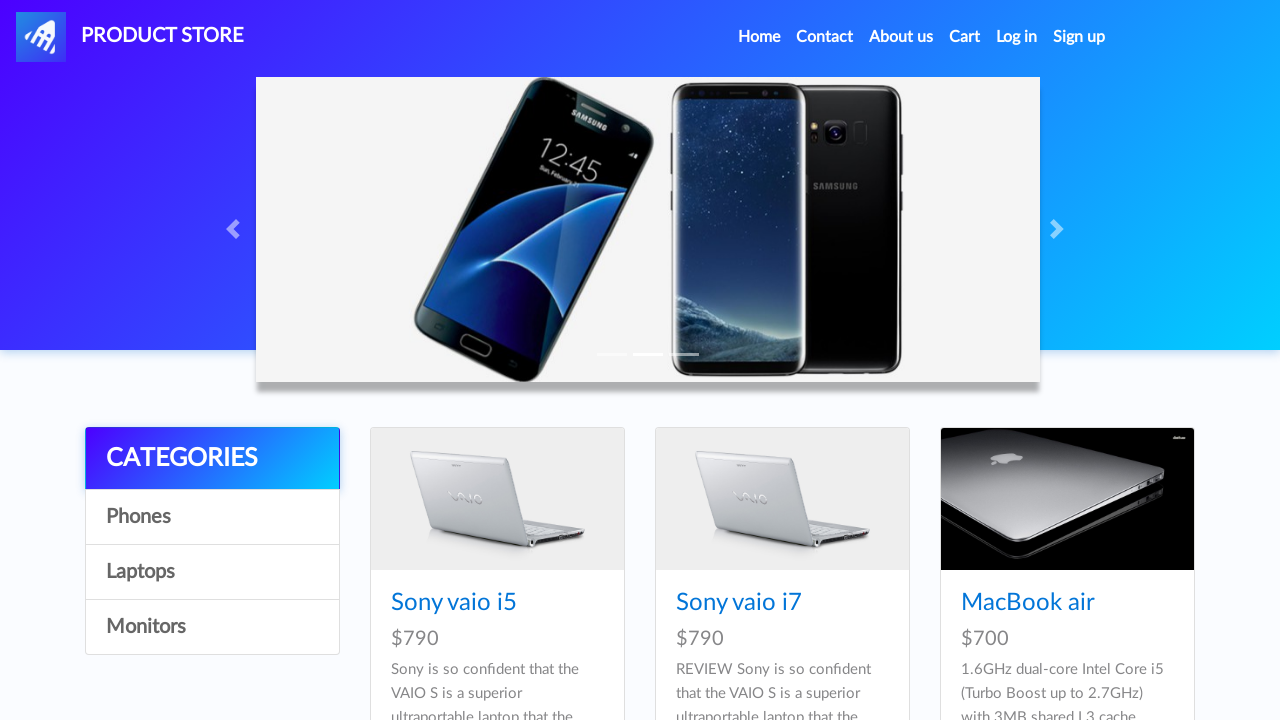

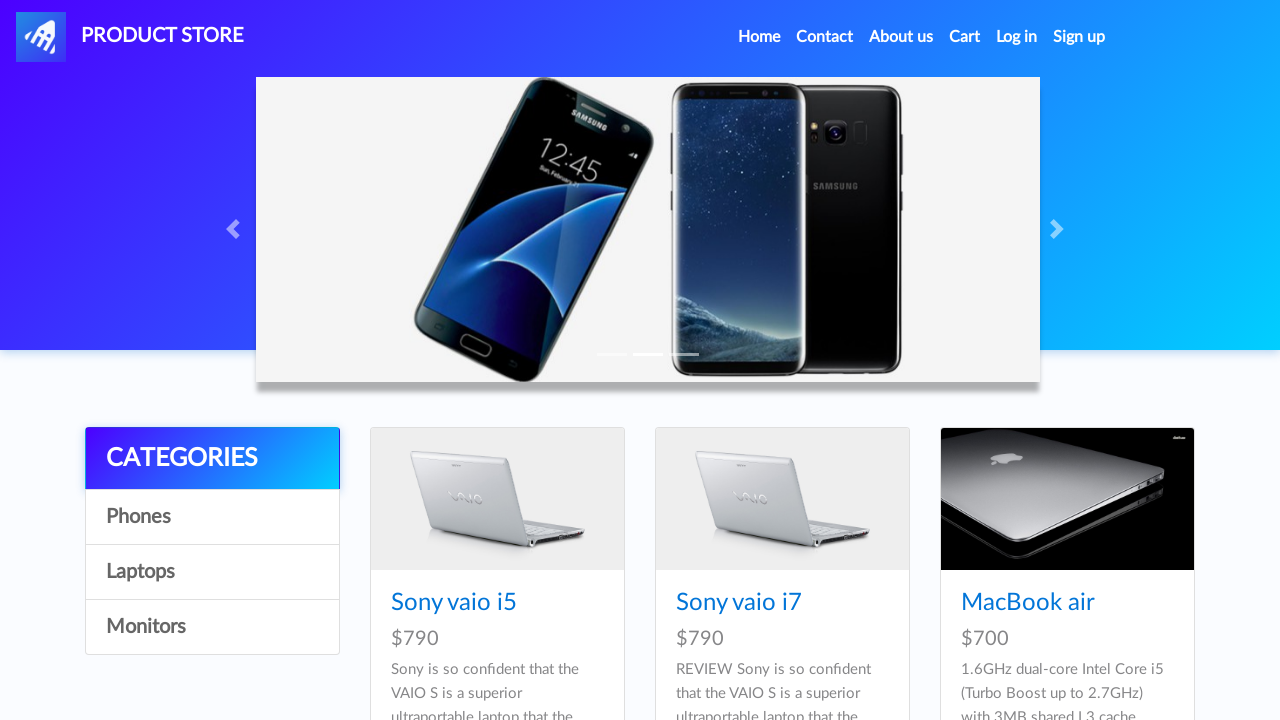